Tests radio button functionality by selecting a random radio button from a group of options

Starting URL: https://codenboxautomationlab.com/practice/

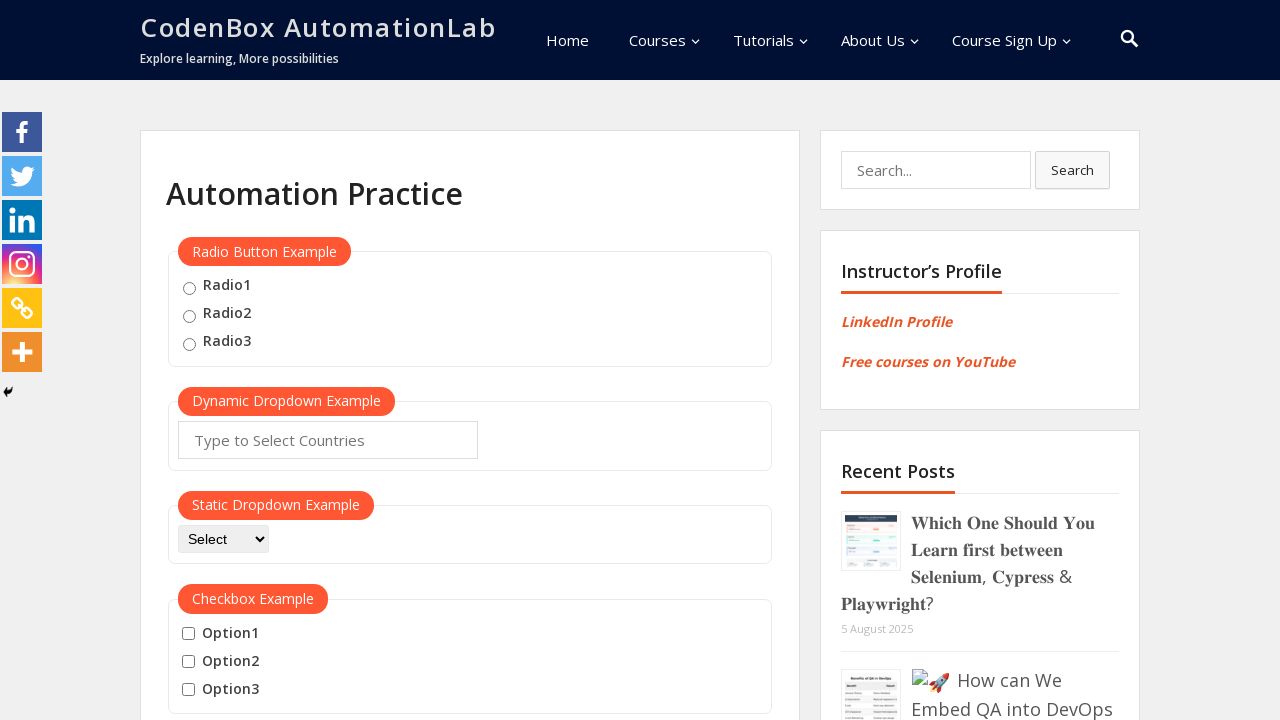

Radio button container loaded
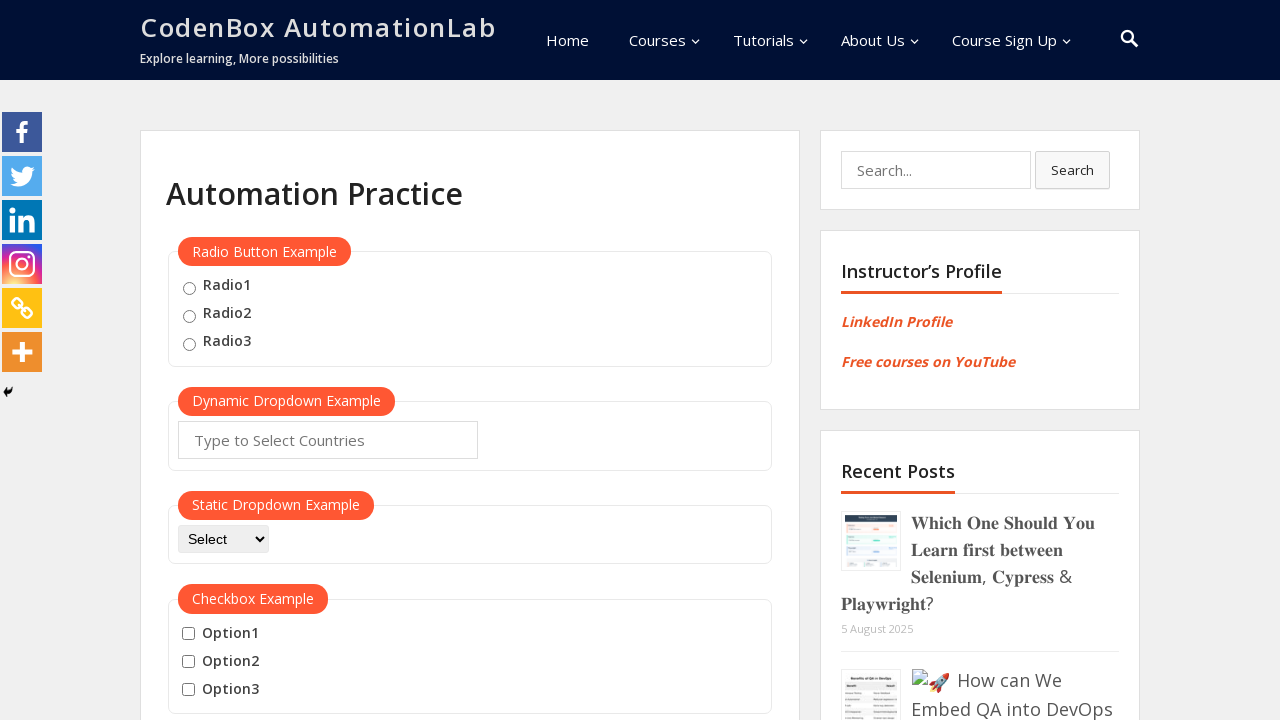

Selected second radio button from the group at (189, 316) on #radio-btn-example fieldset input >> nth=1
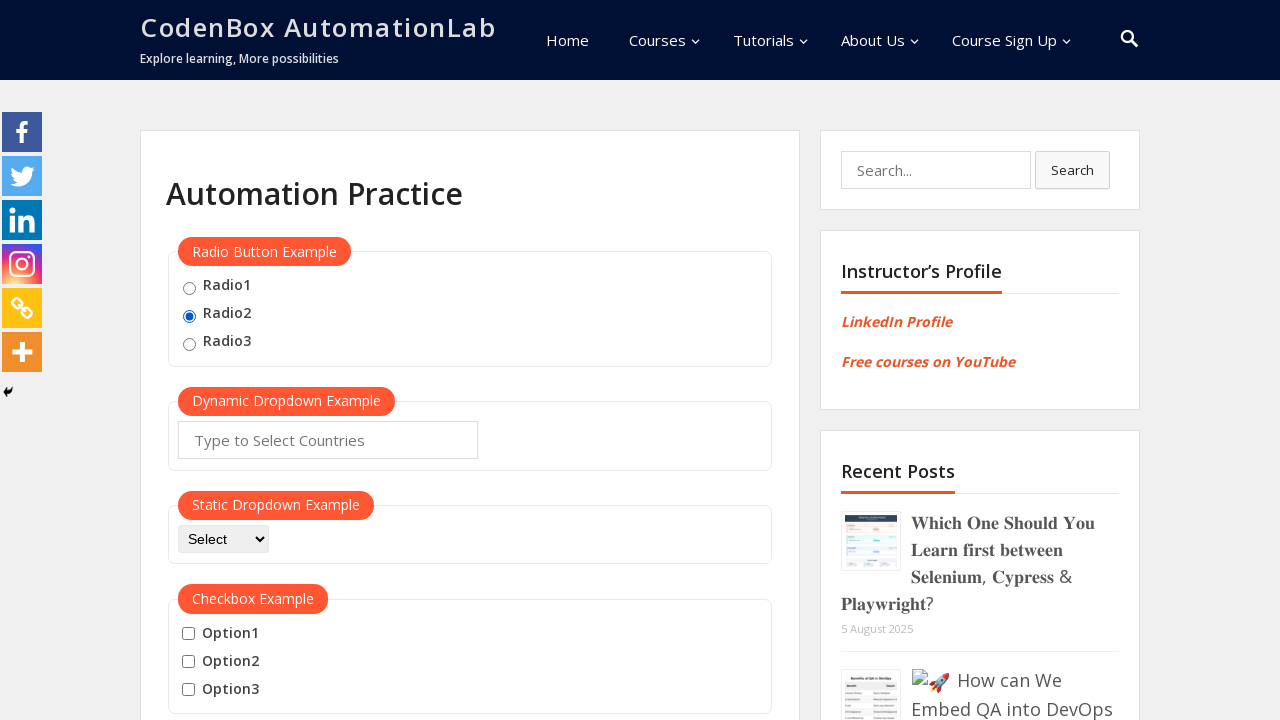

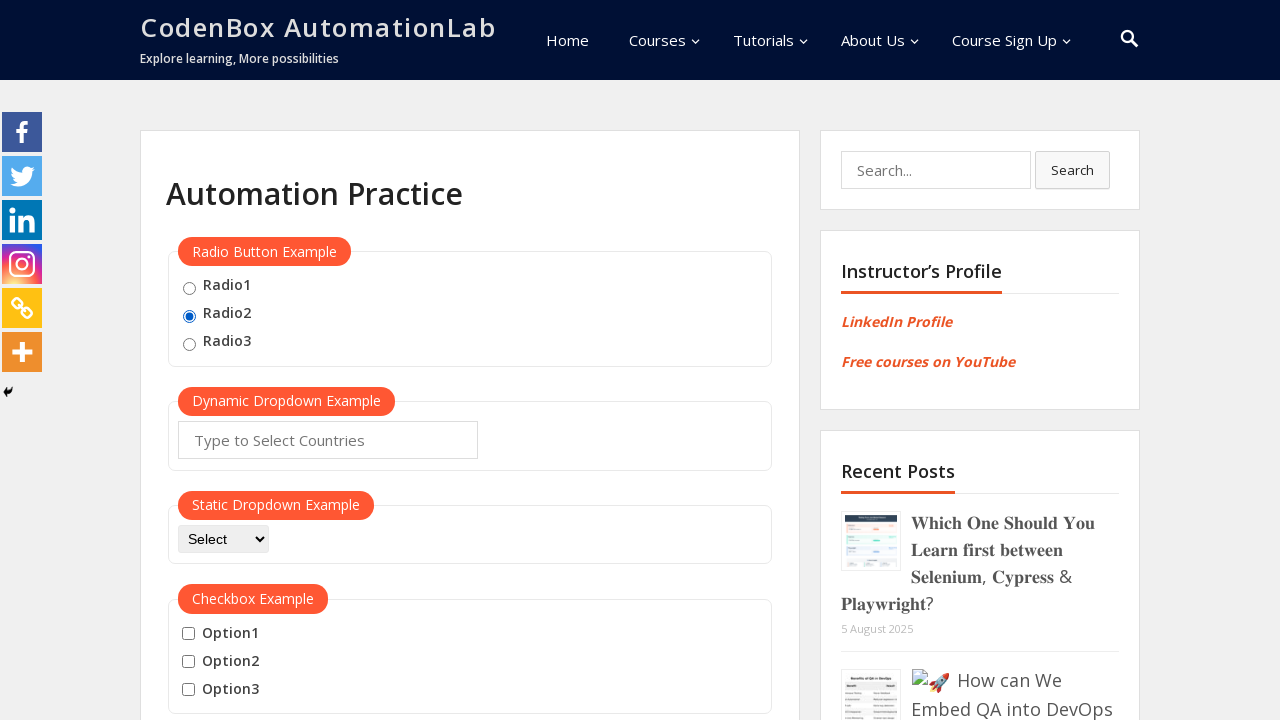